Tests drag and drop functionality on jQuery UI demo page by dragging an element and dropping it onto a target

Starting URL: https://jqueryui.com/droppable/

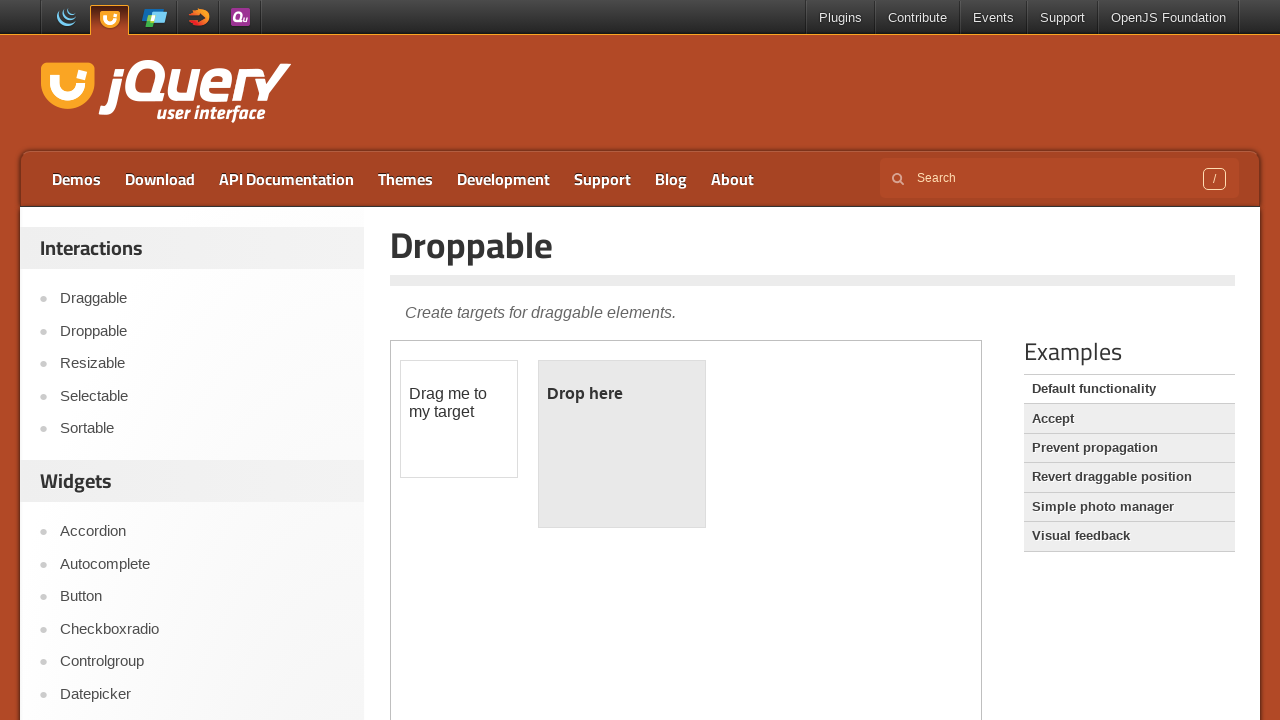

Located the first iframe containing the drag and drop demo
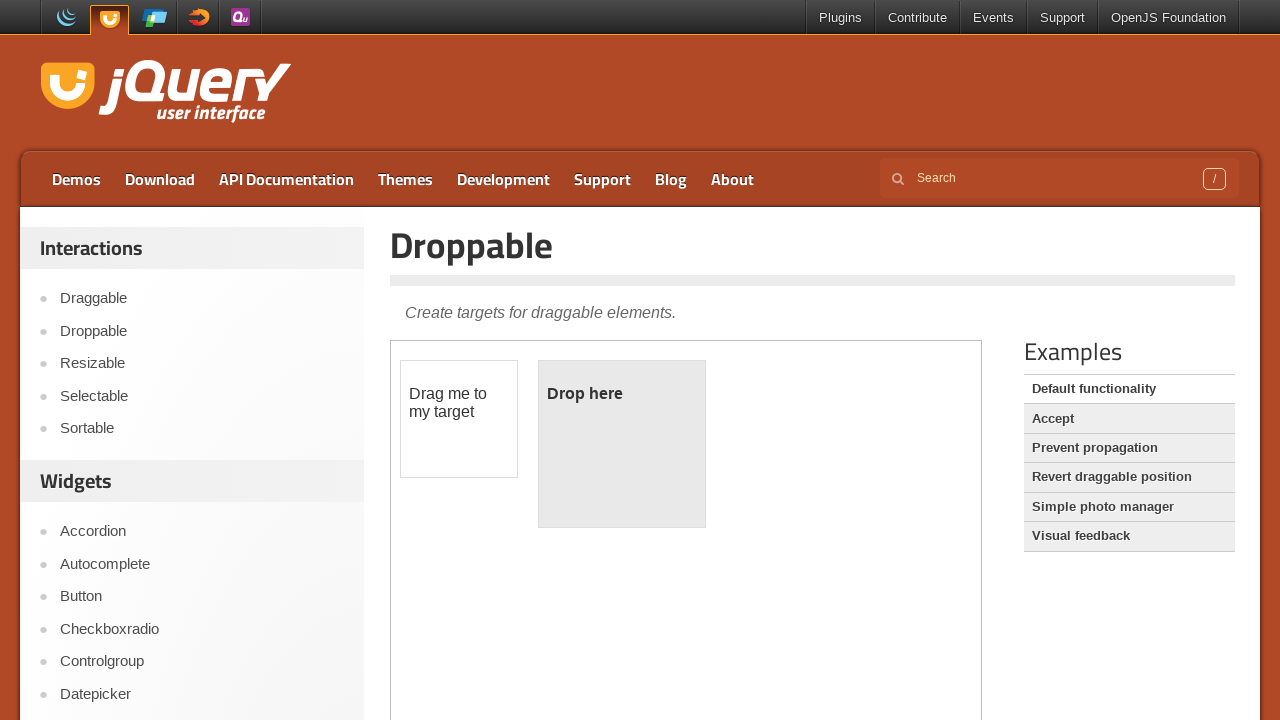

Located the draggable element with id 'draggable'
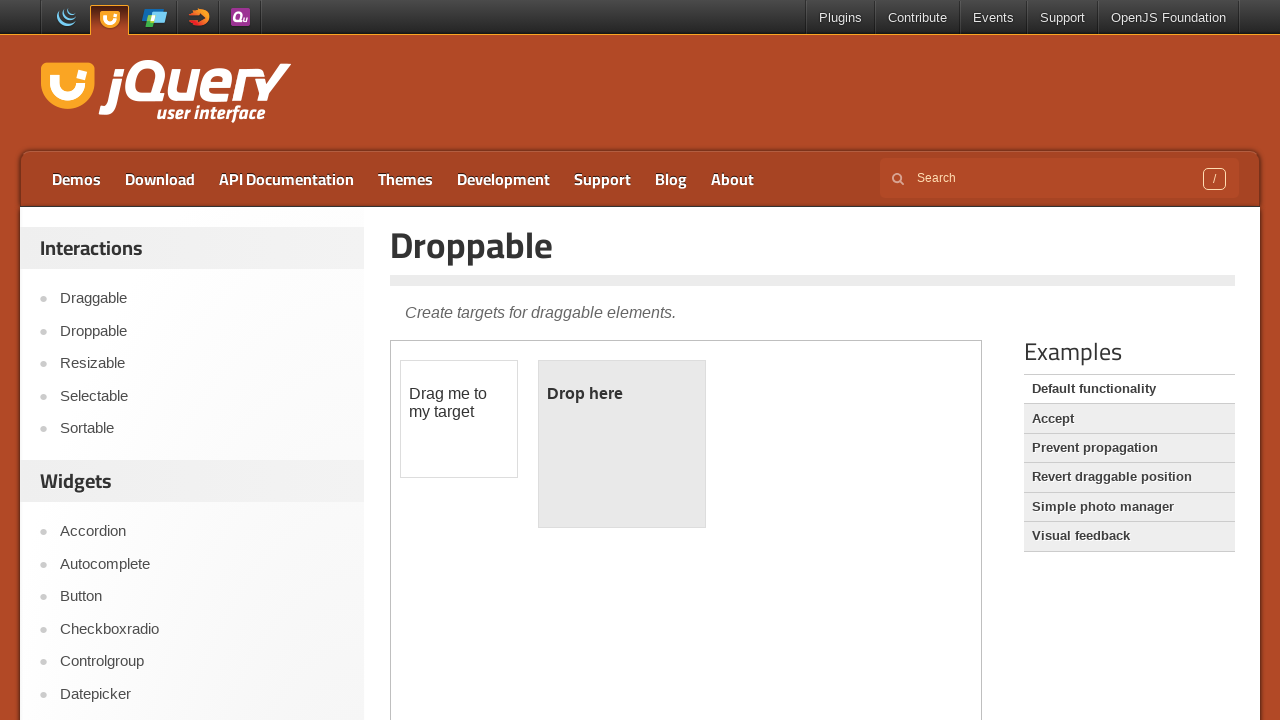

Located the droppable target element with id 'droppable'
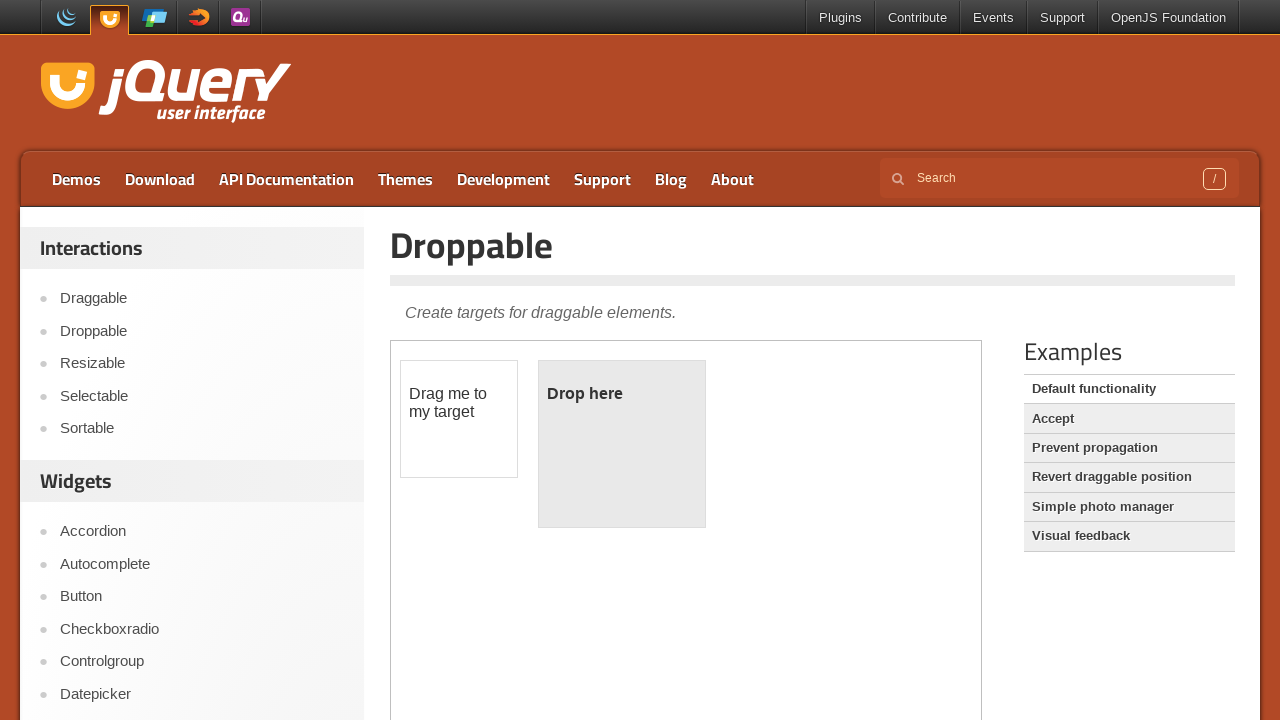

Dragged the draggable element and dropped it onto the droppable target at (622, 444)
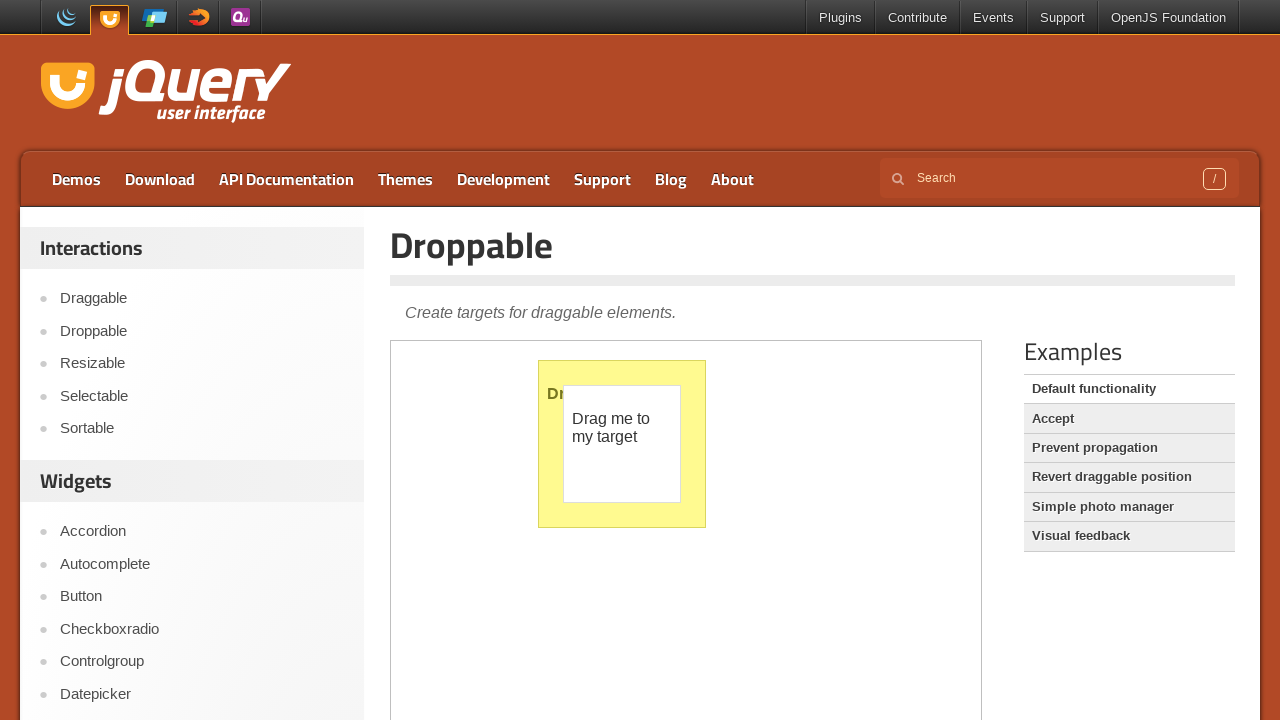

Verified that the drop was successful - droppable element now displays 'Dropped!'
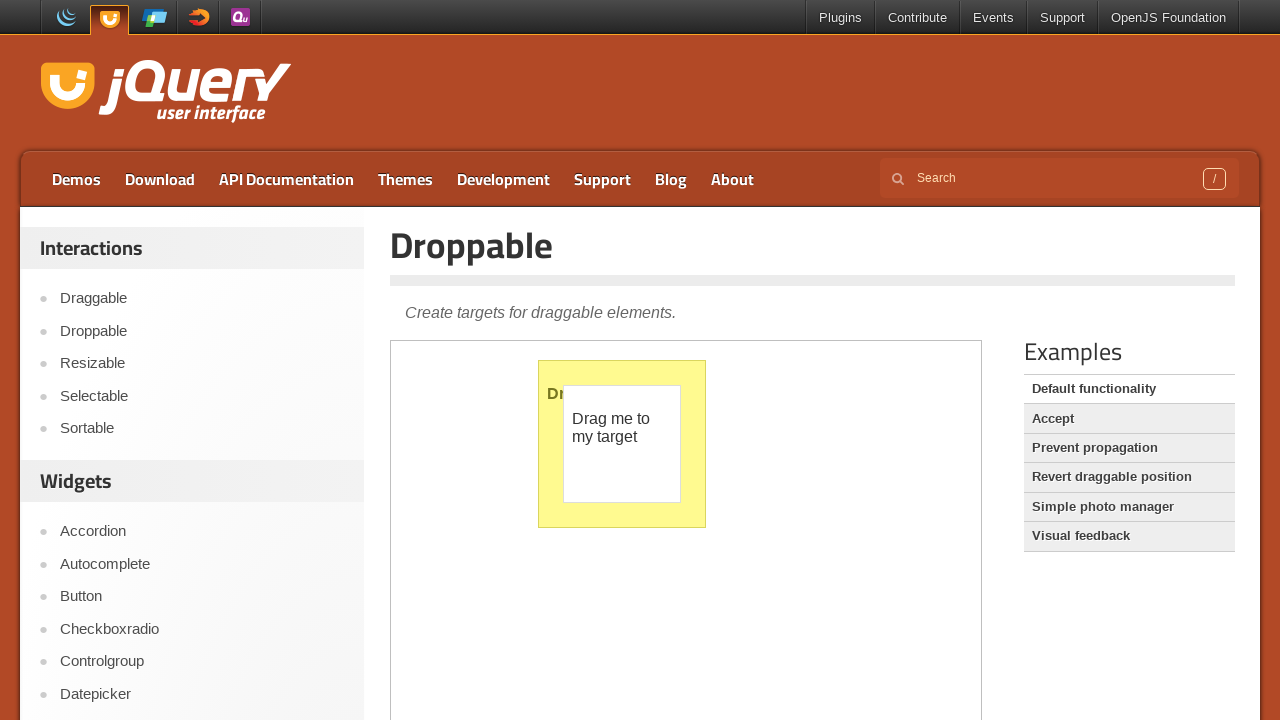

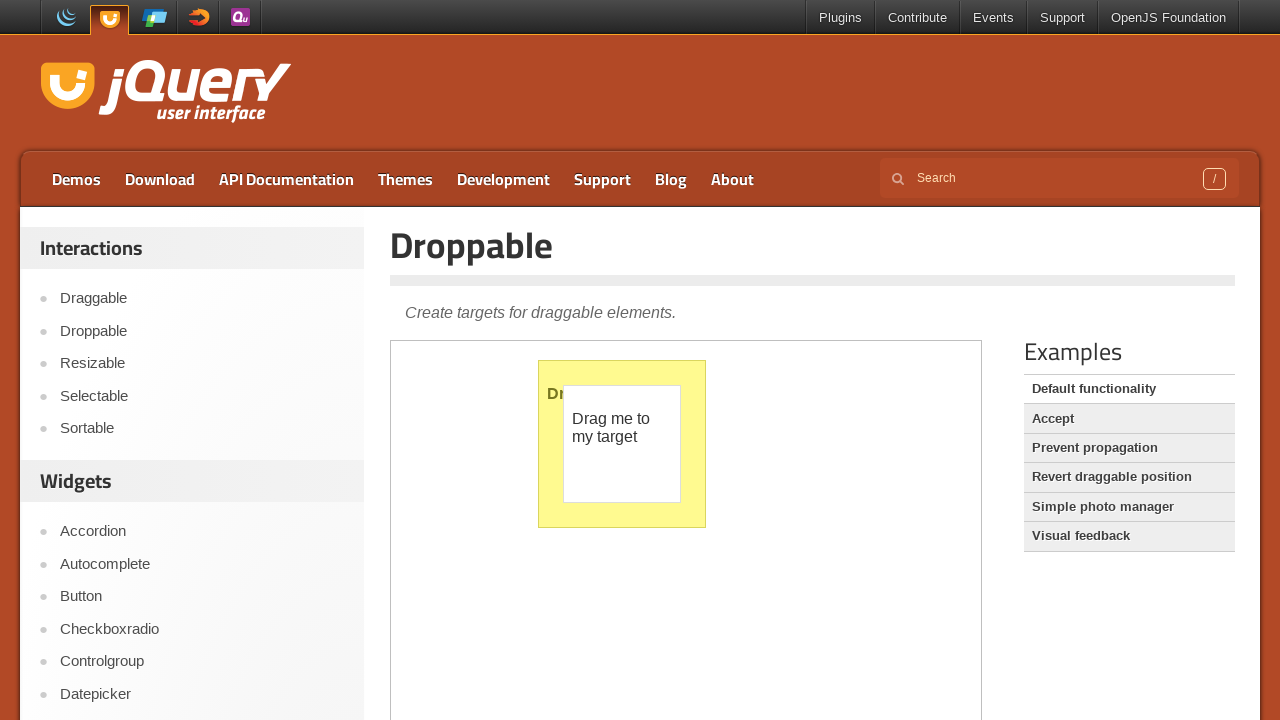